Tests hover functionality by hovering over three different images and verifying that corresponding user information is displayed

Starting URL: https://practice.cydeo.com/hovers

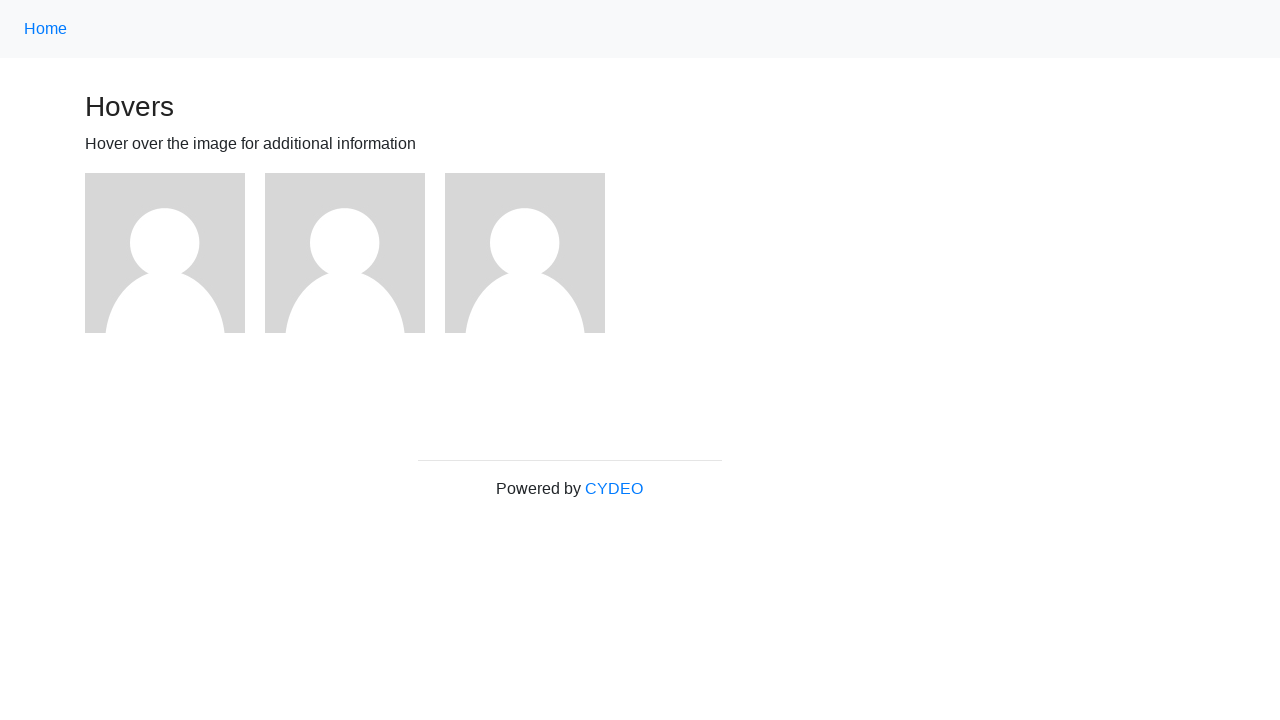

Hovered over first image at (165, 253) on (//img)[1]
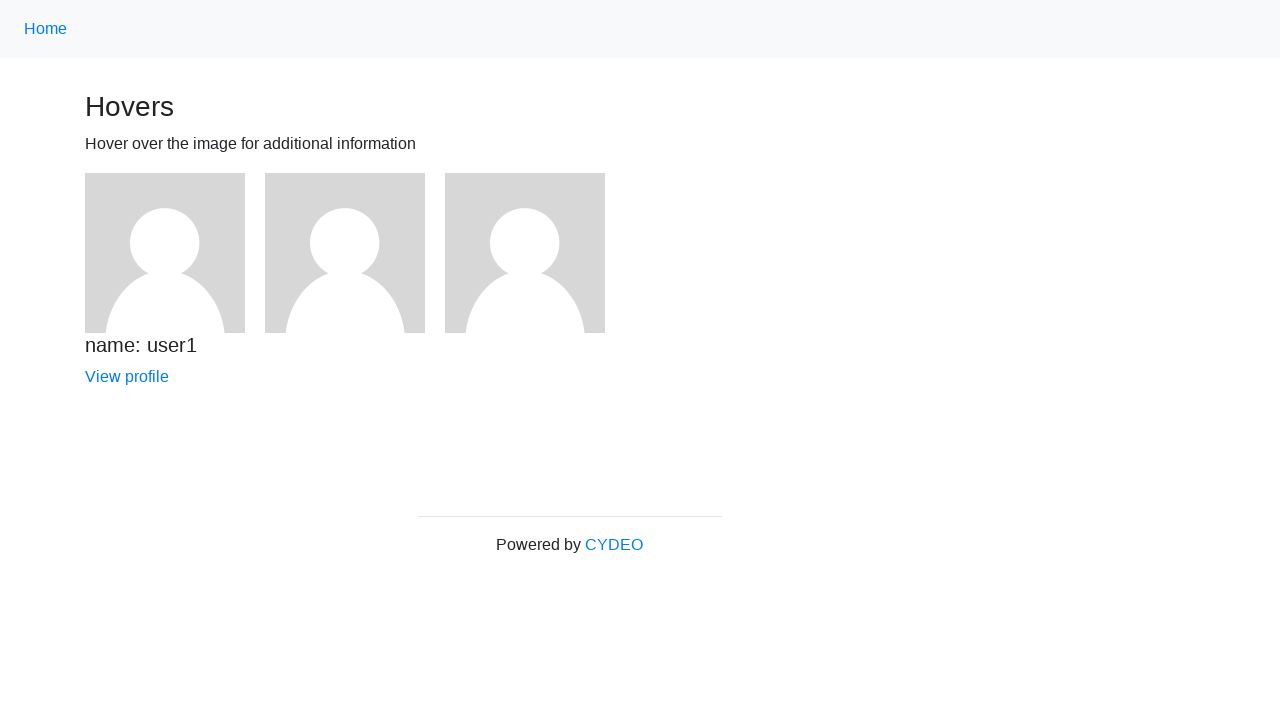

Verified user1 information is displayed
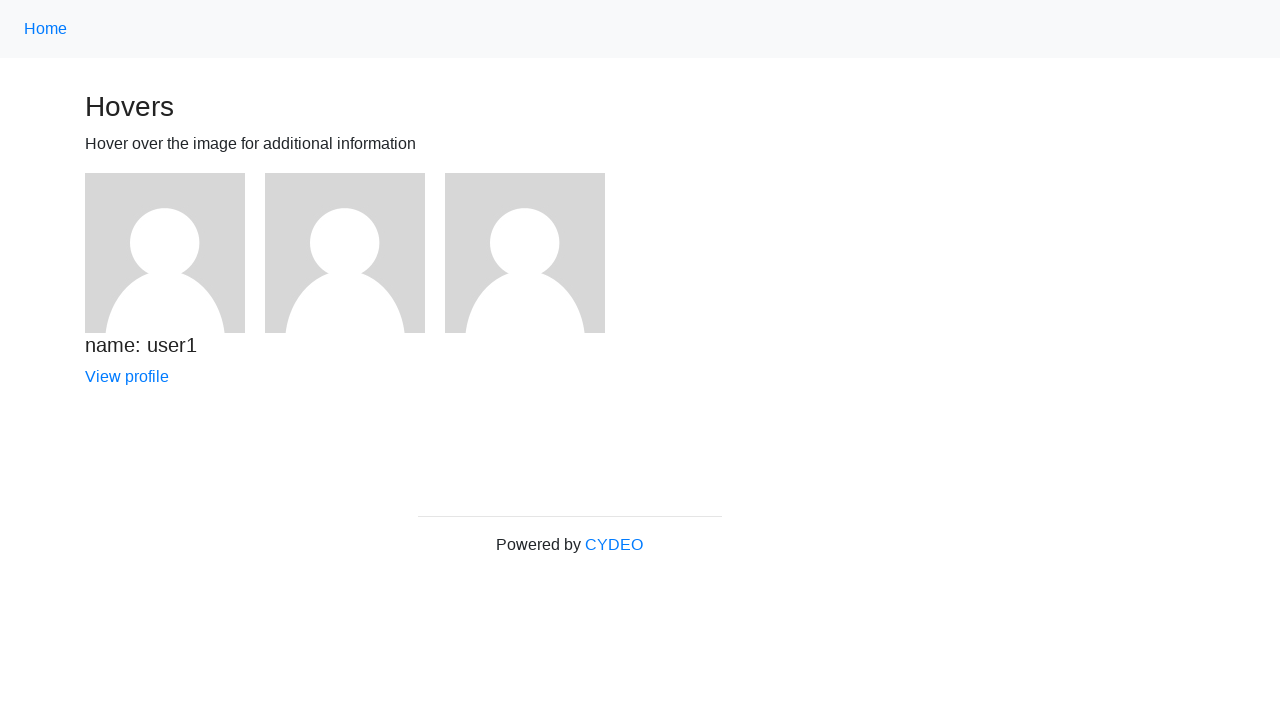

Hovered over second image at (345, 253) on (//img)[2]
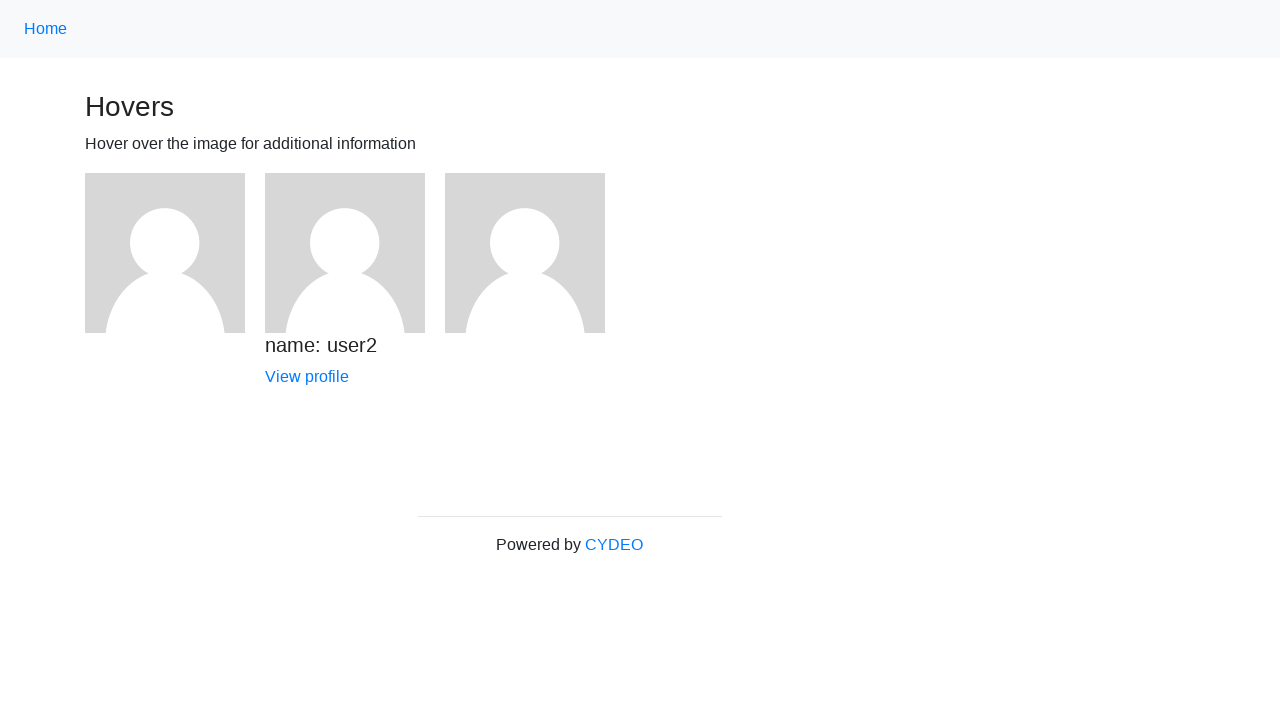

Verified user2 information is displayed
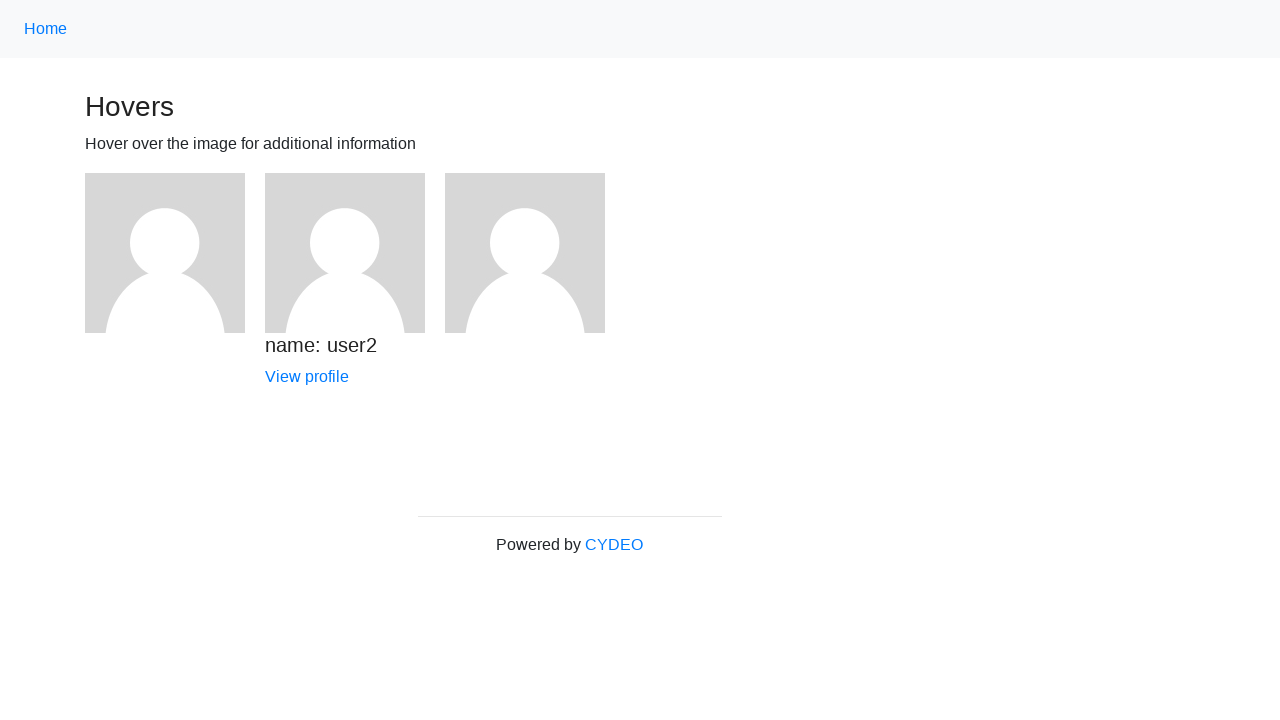

Hovered over third image at (525, 253) on (//img)[3]
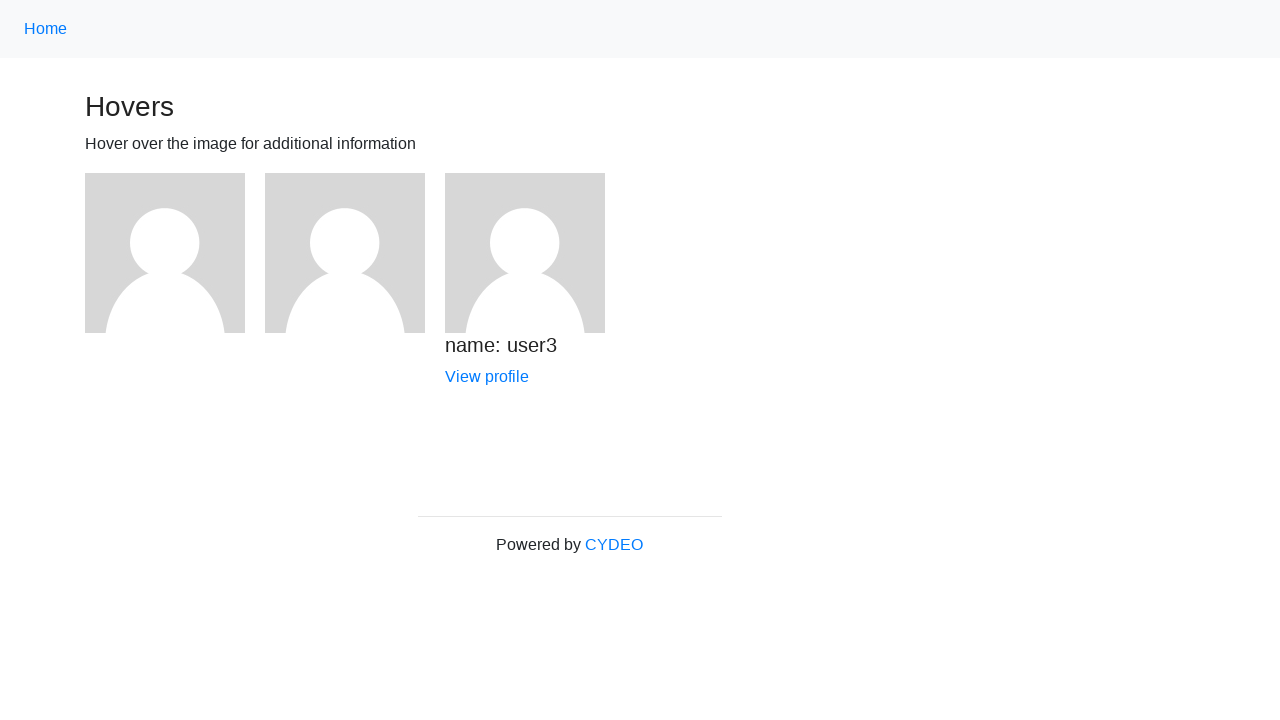

Verified user3 information is displayed
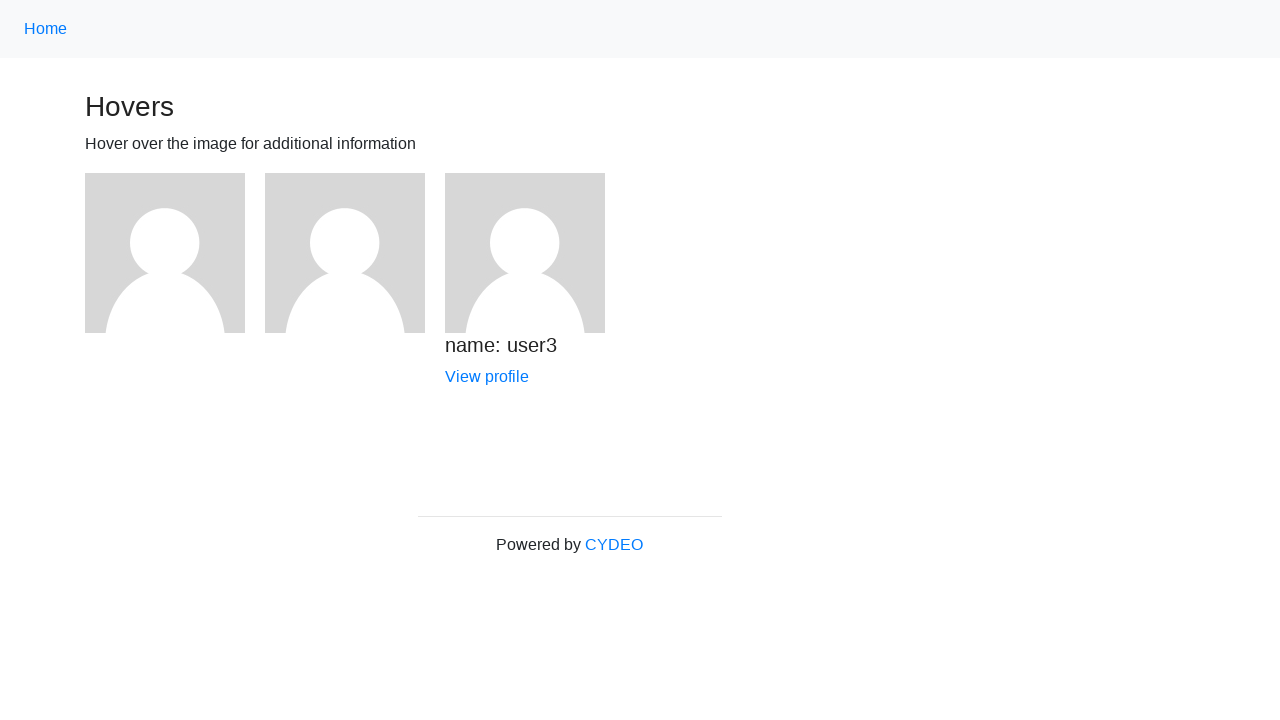

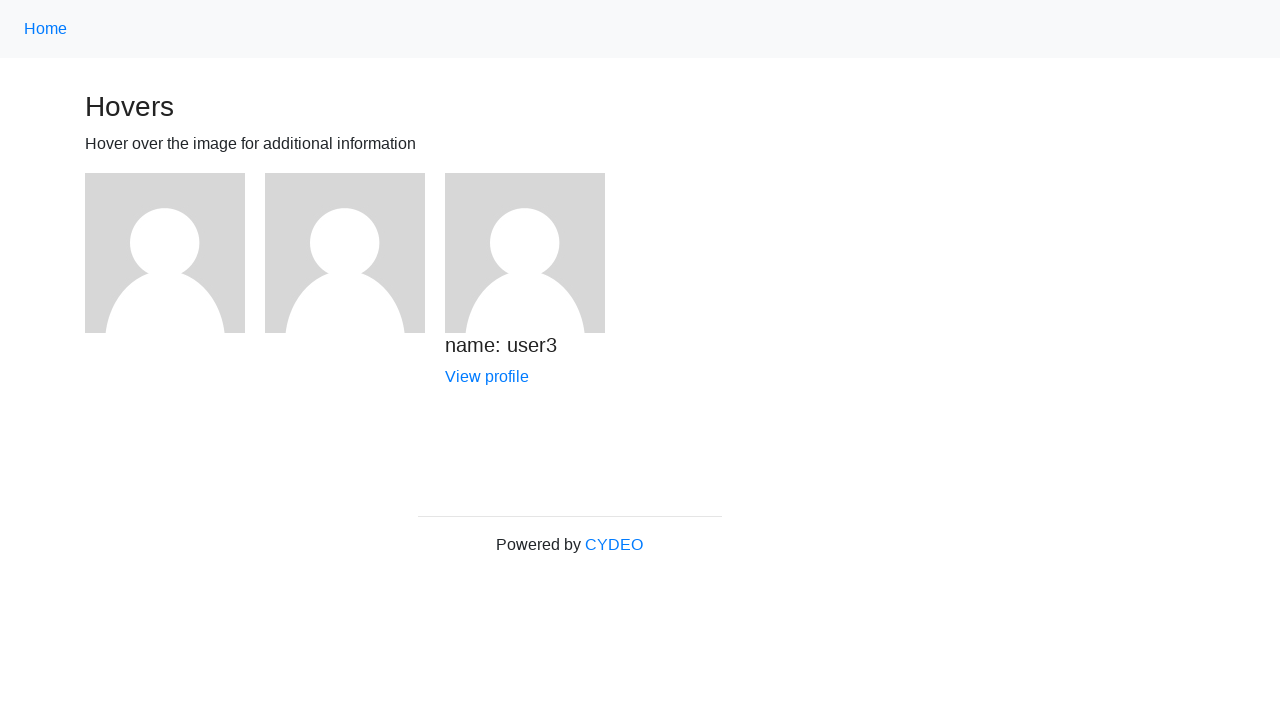